Tests the autocomplete functionality on DemoQA by entering text in the multiple color names field, selecting suggestions, and verifying the selected colors appear correctly without duplicates.

Starting URL: https://demoqa.com/auto-complete

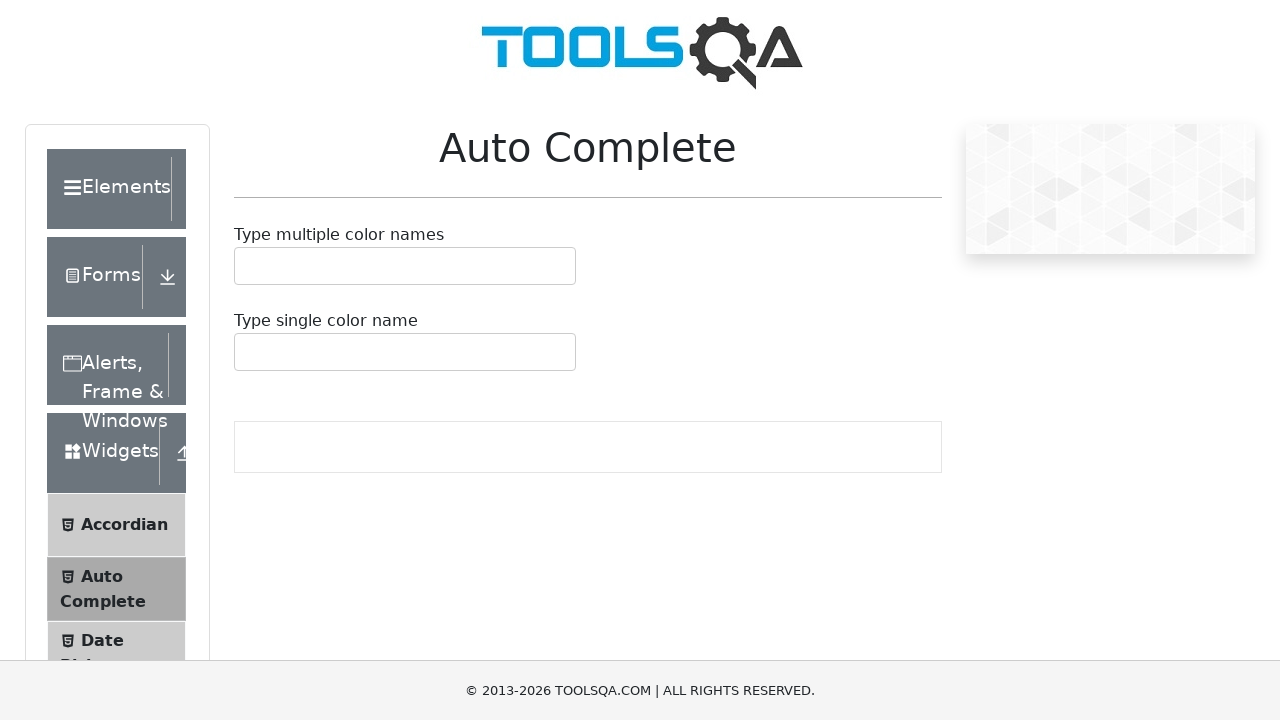

Entered 'r' in the multiple color names autocomplete field on #autoCompleteMultipleInput
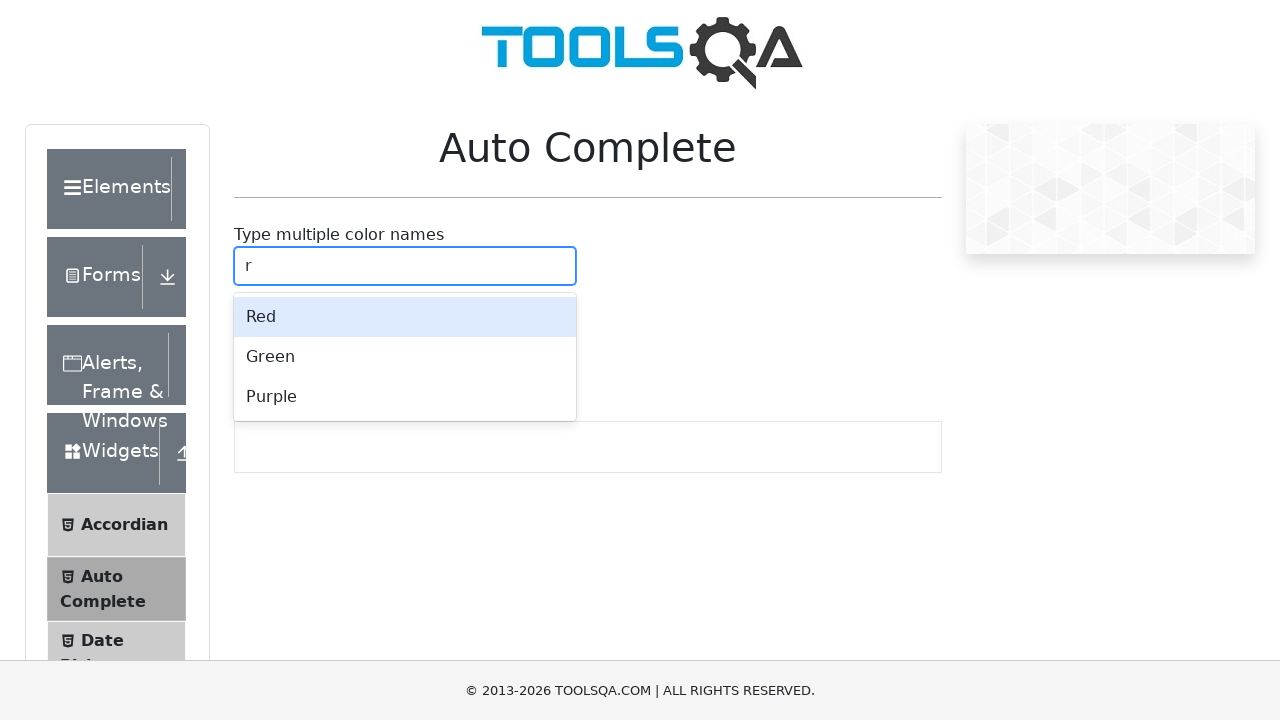

Autocomplete suggestions menu appeared
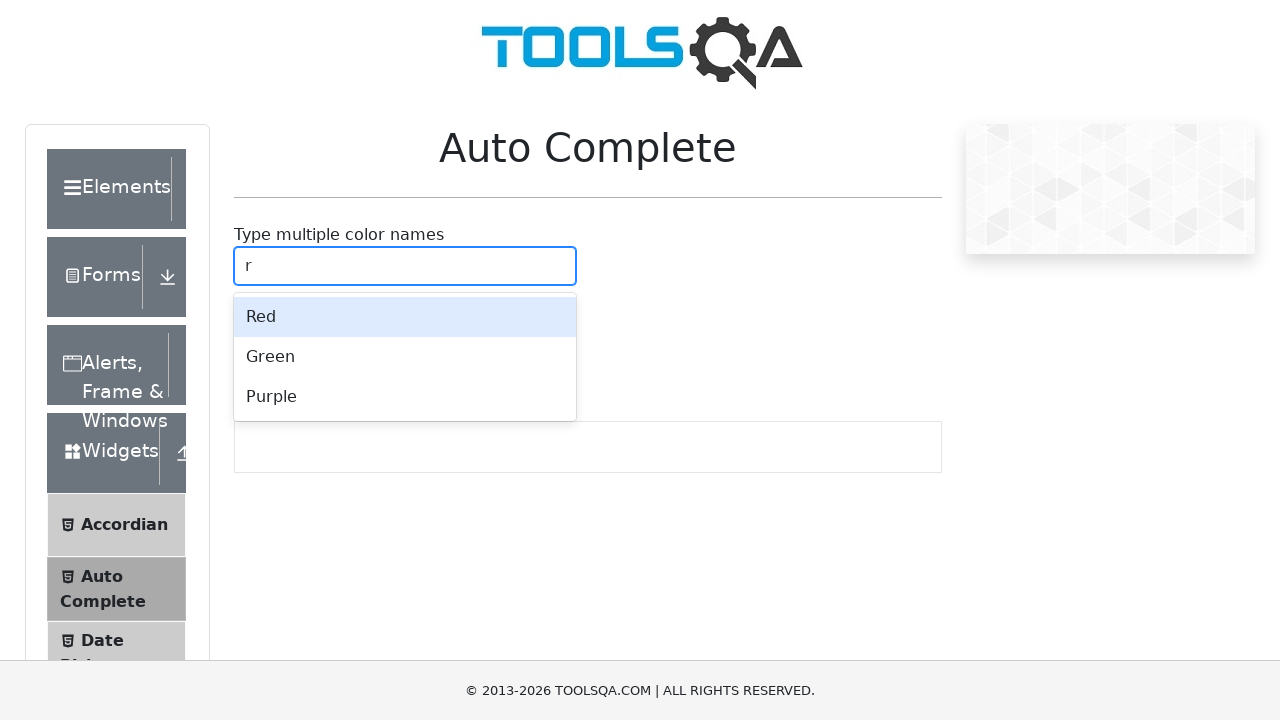

Cleared the autocomplete input field on #autoCompleteMultipleInput
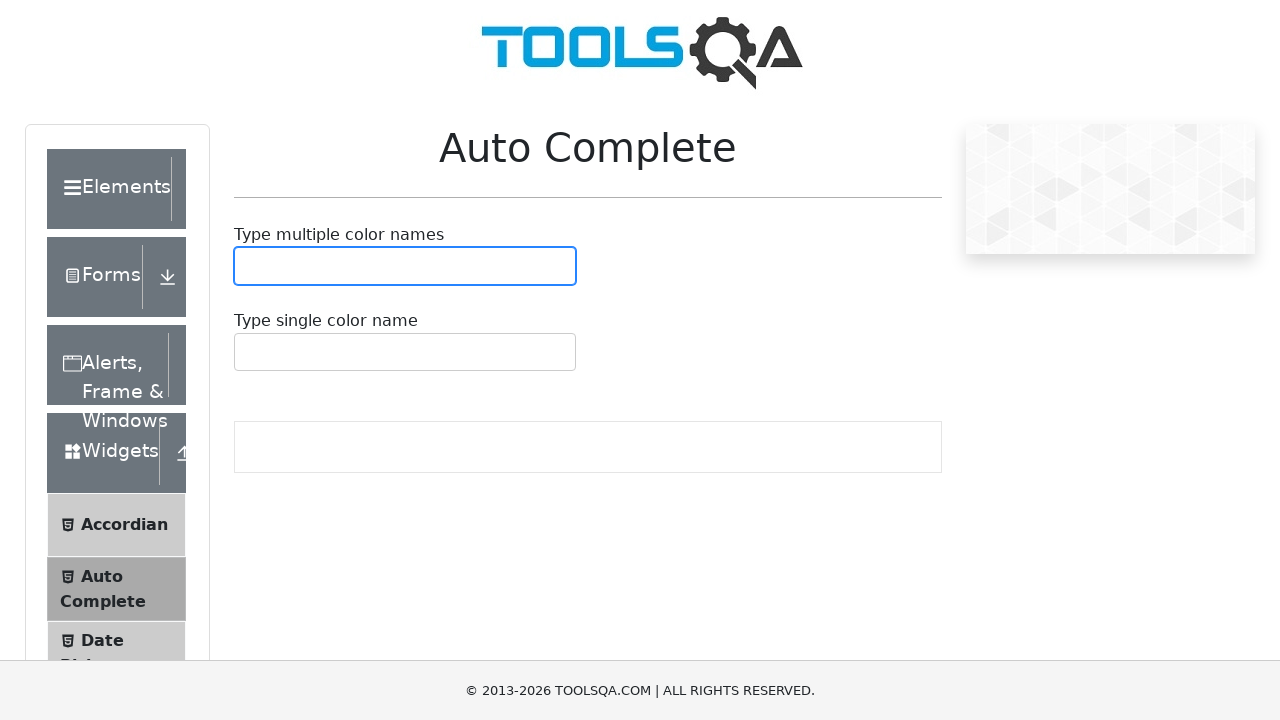

Typed 'Red' in the autocomplete field on #autoCompleteMultipleInput
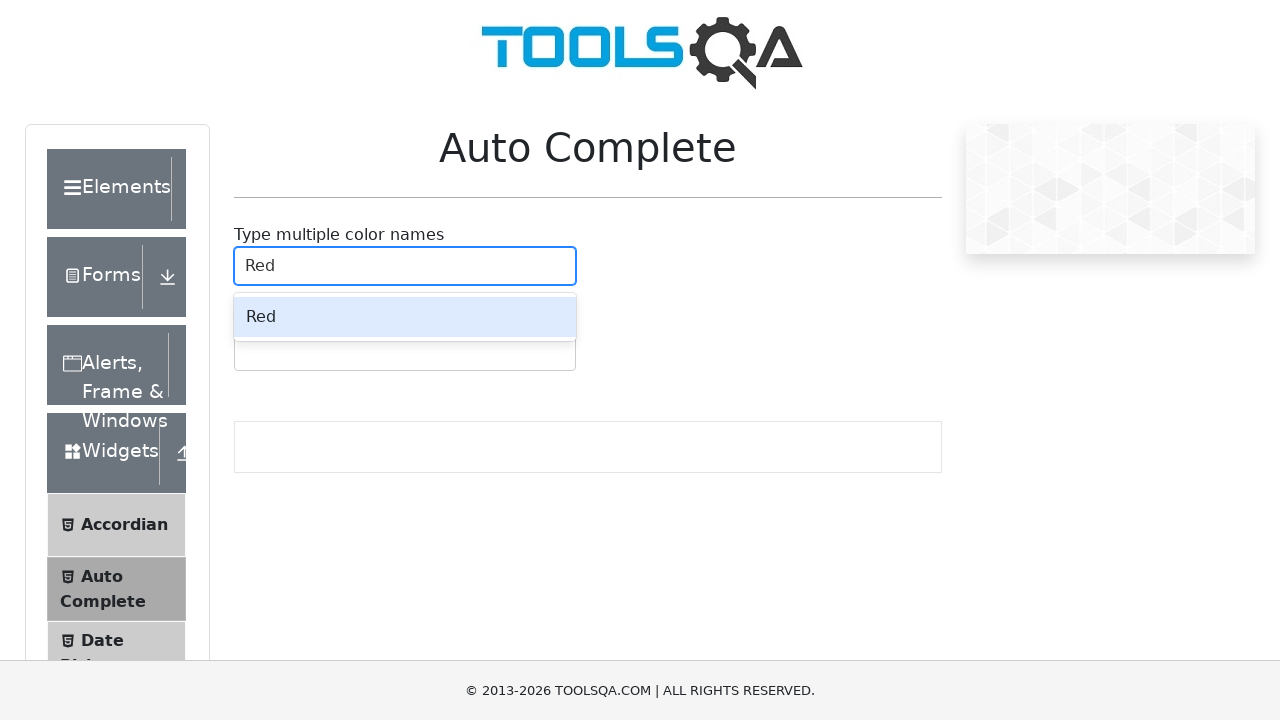

Pressed ArrowDown to navigate to first suggestion on #autoCompleteMultipleInput
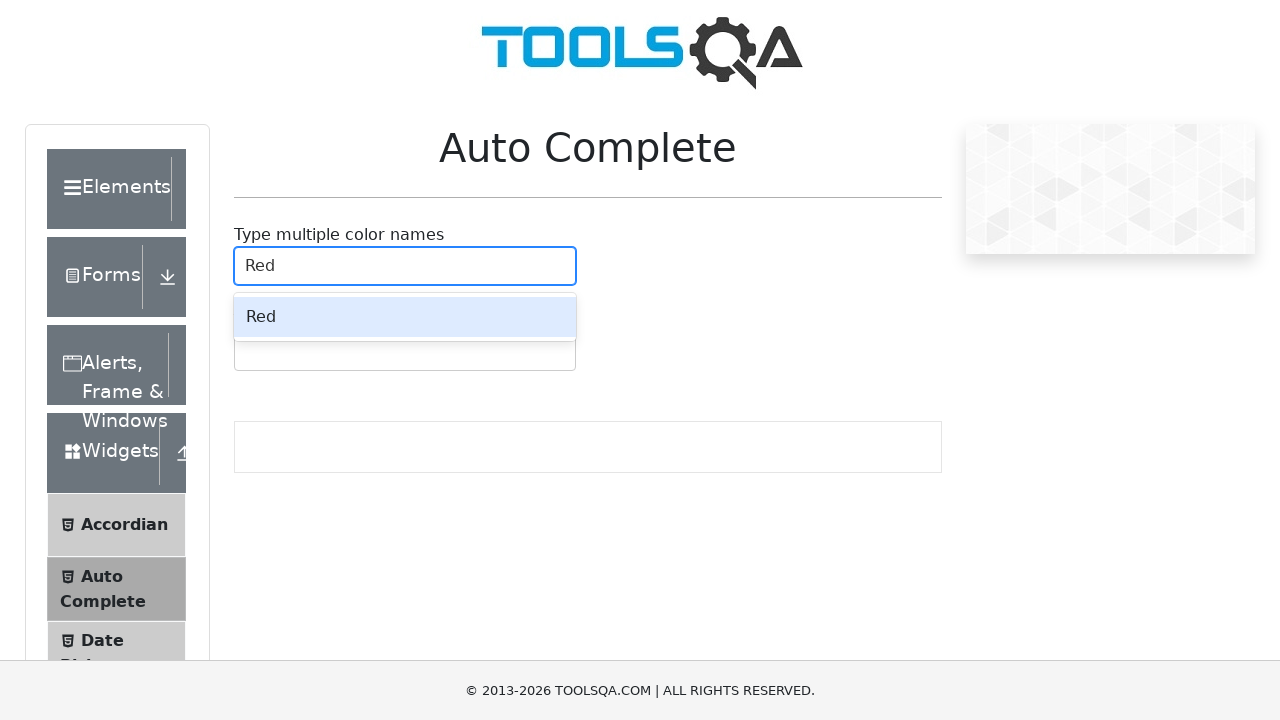

Pressed Enter to select Red from suggestions on #autoCompleteMultipleInput
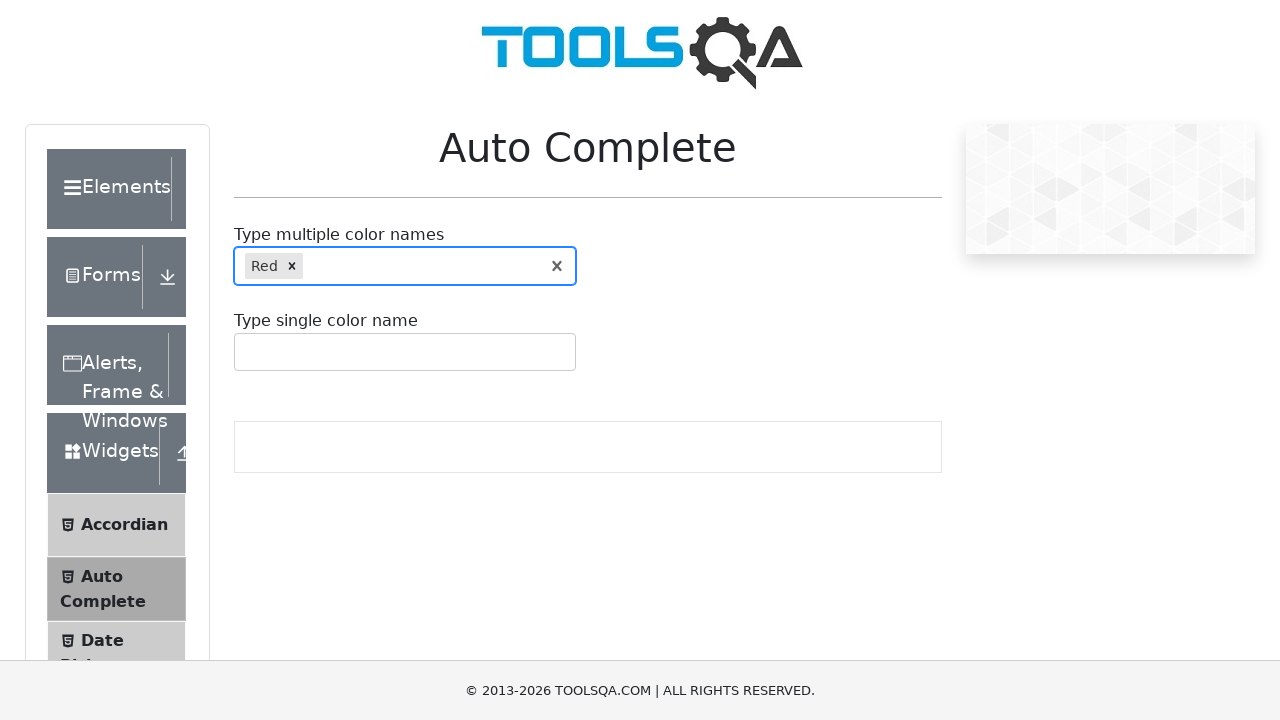

Typed 'Blue' in the autocomplete field on #autoCompleteMultipleInput
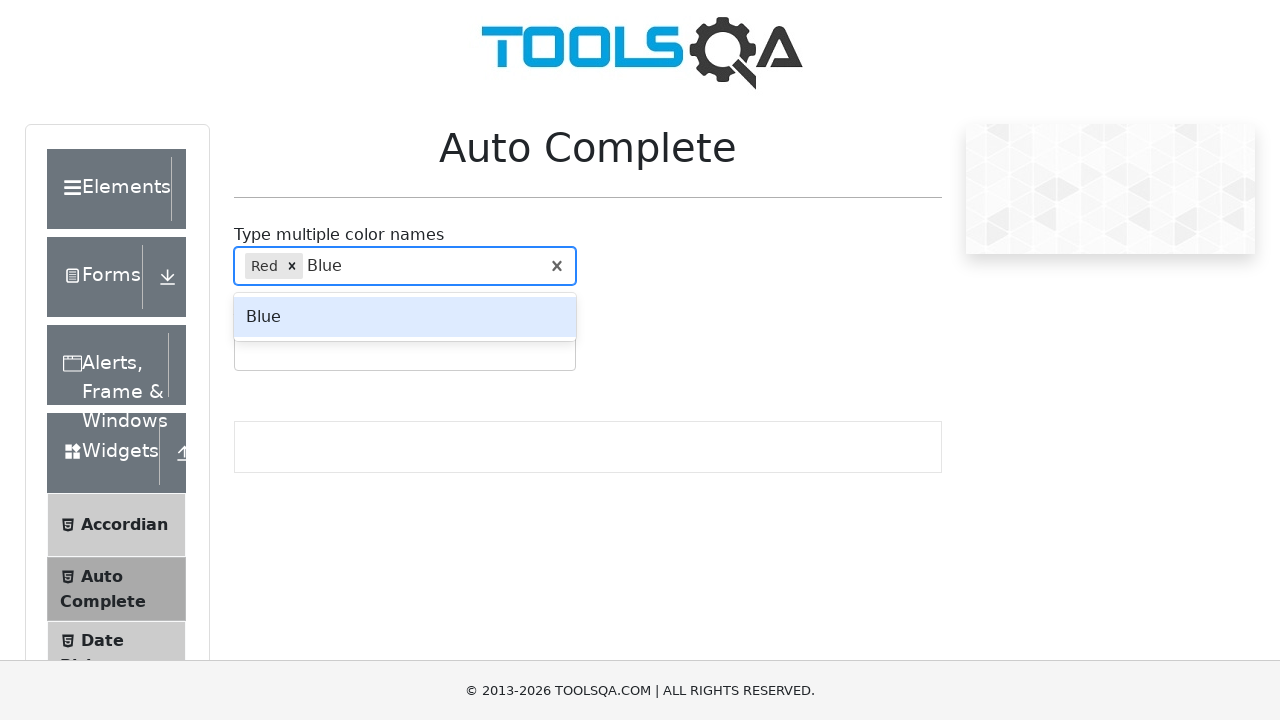

Pressed ArrowDown to navigate to first suggestion on #autoCompleteMultipleInput
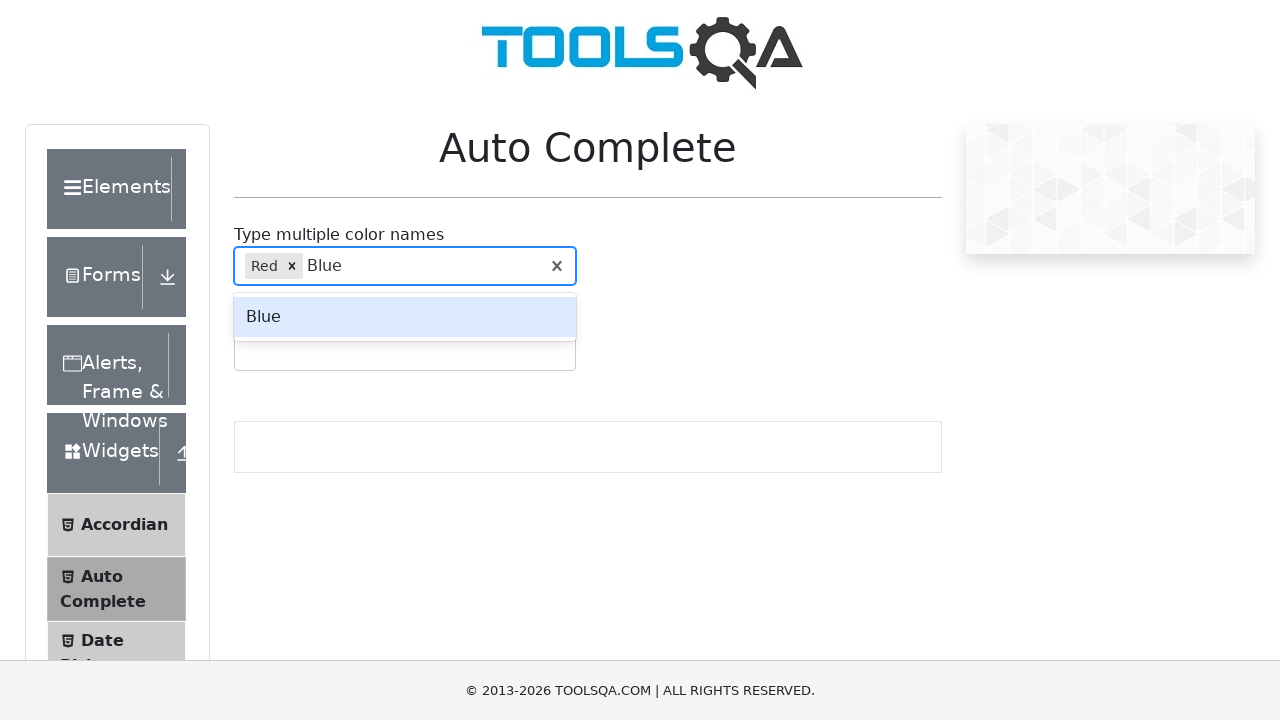

Pressed Enter to select Blue from suggestions on #autoCompleteMultipleInput
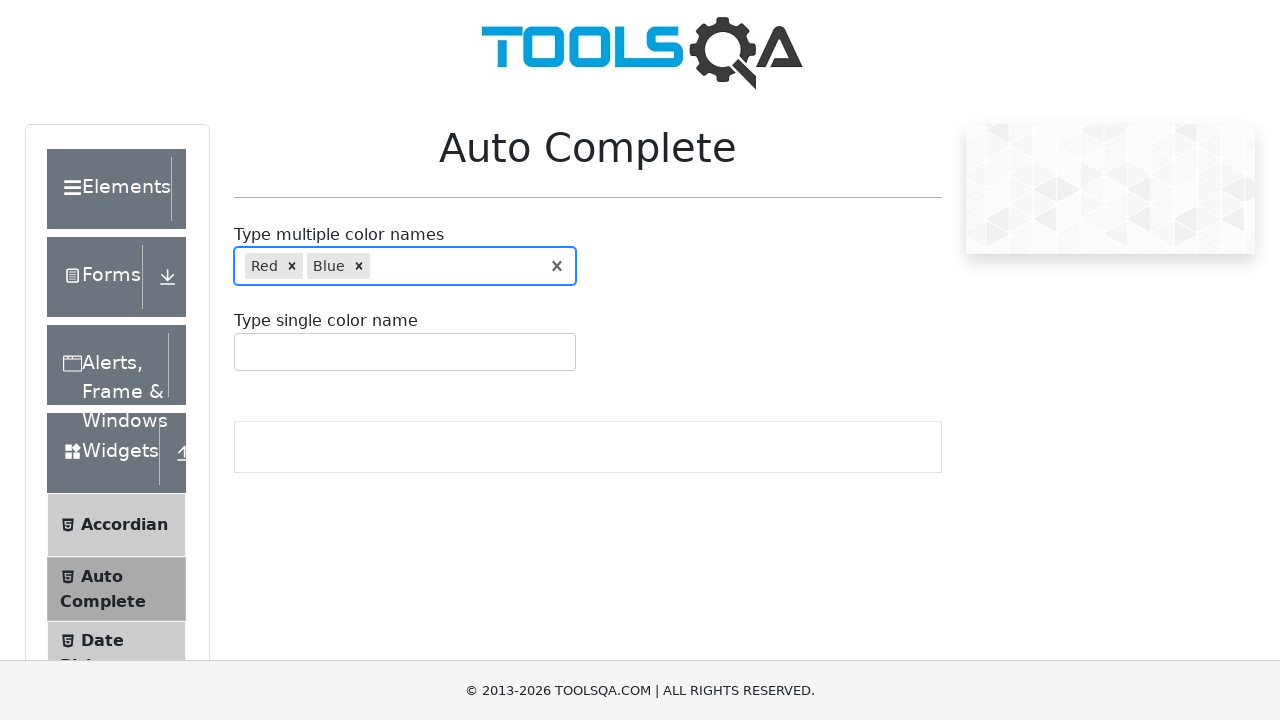

Typed 'Green' in the autocomplete field on #autoCompleteMultipleInput
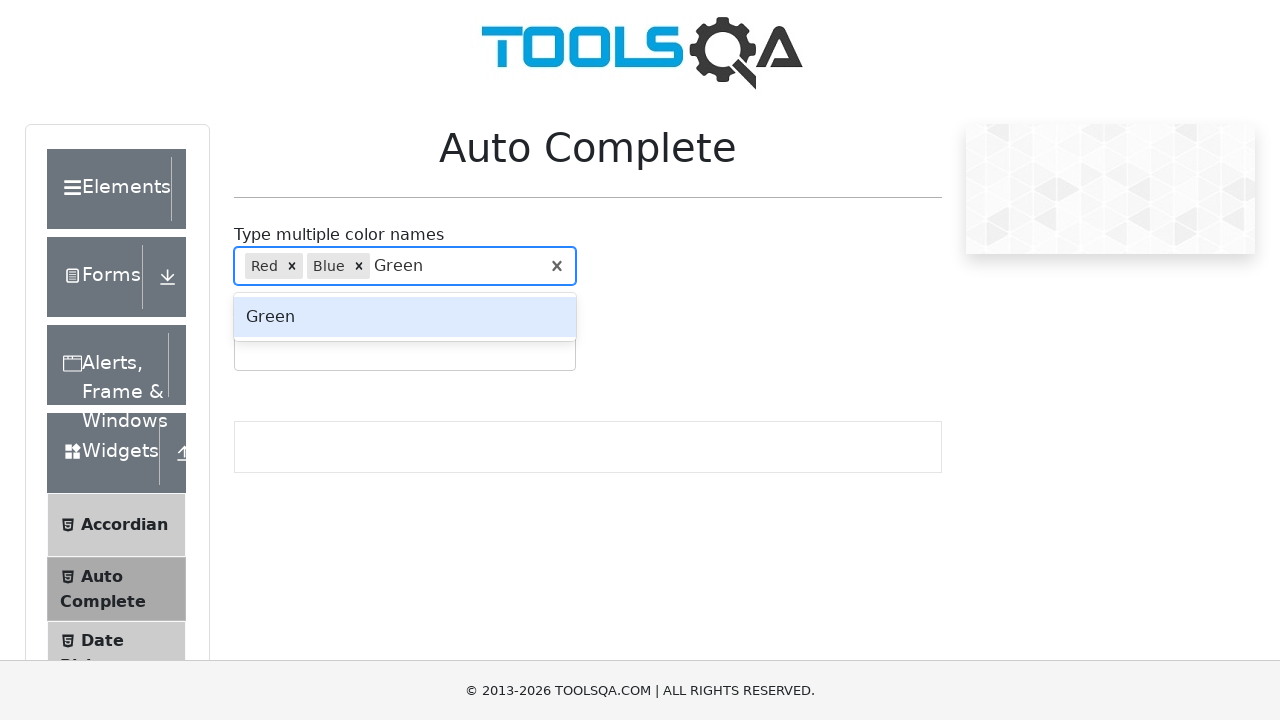

Pressed ArrowDown to navigate to first suggestion on #autoCompleteMultipleInput
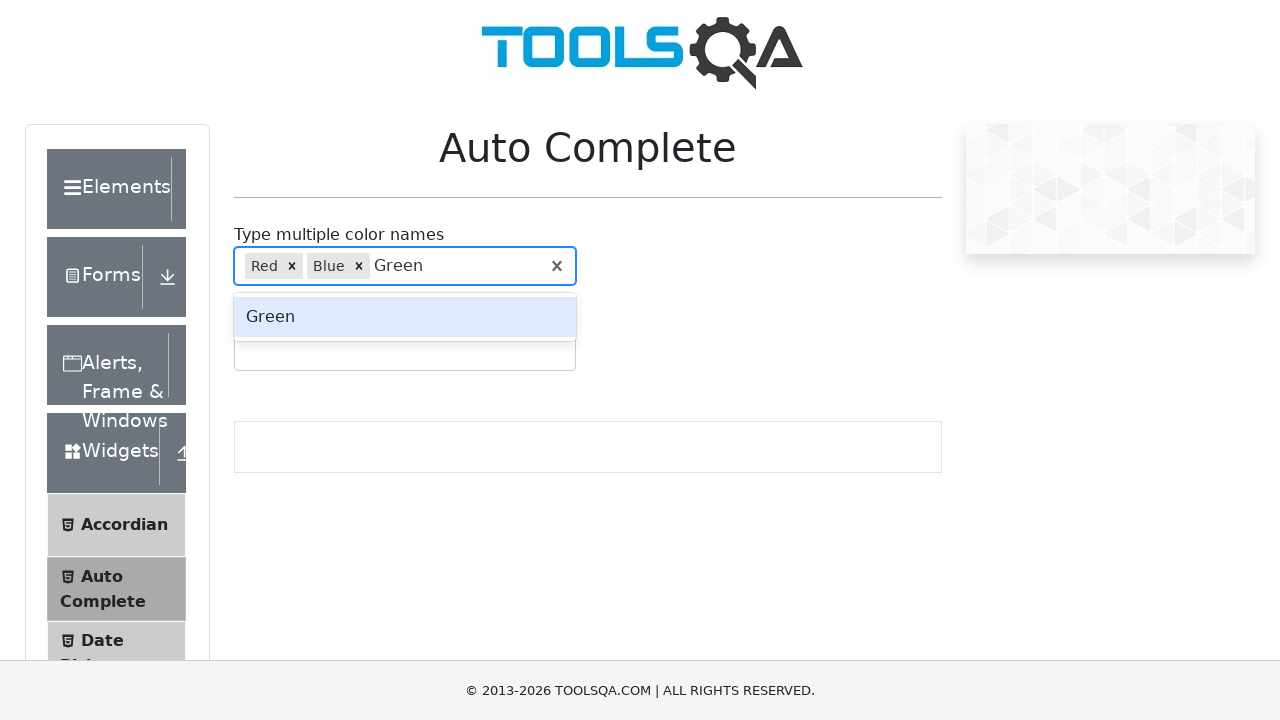

Pressed Enter to select Green from suggestions on #autoCompleteMultipleInput
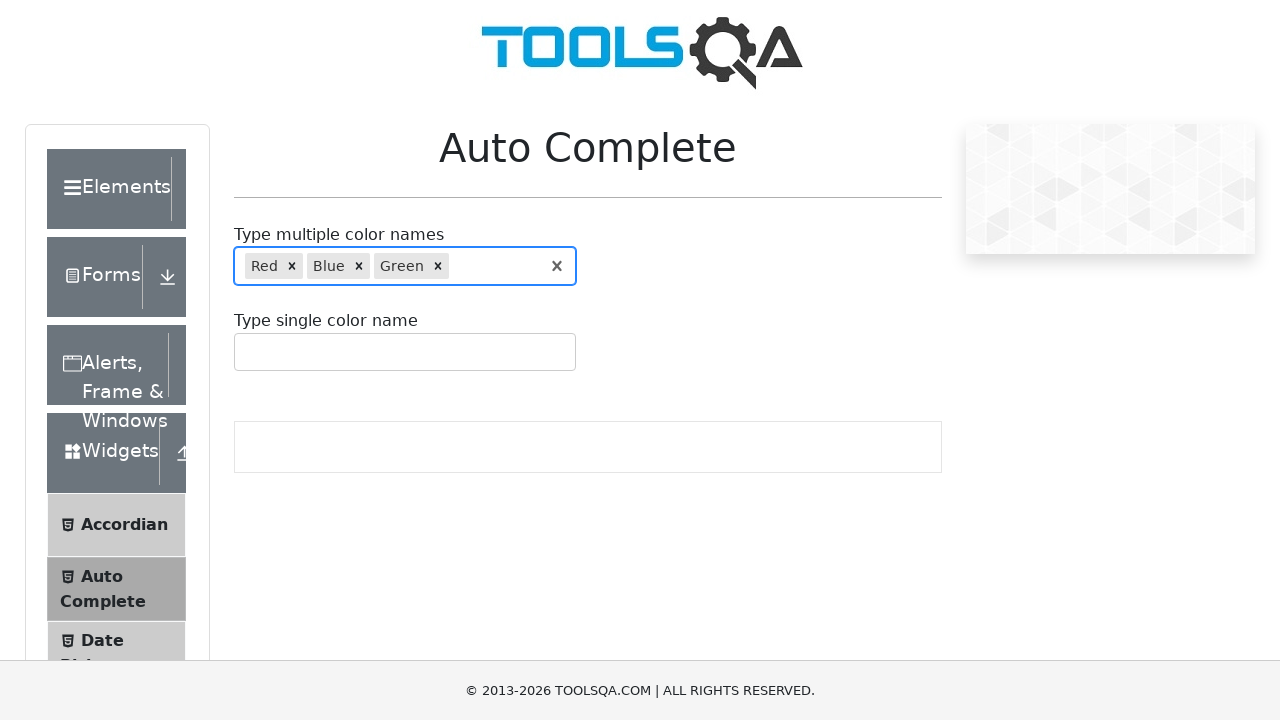

Verified that color tags appear - all three colors (Red, Blue, Green) selected without duplicates
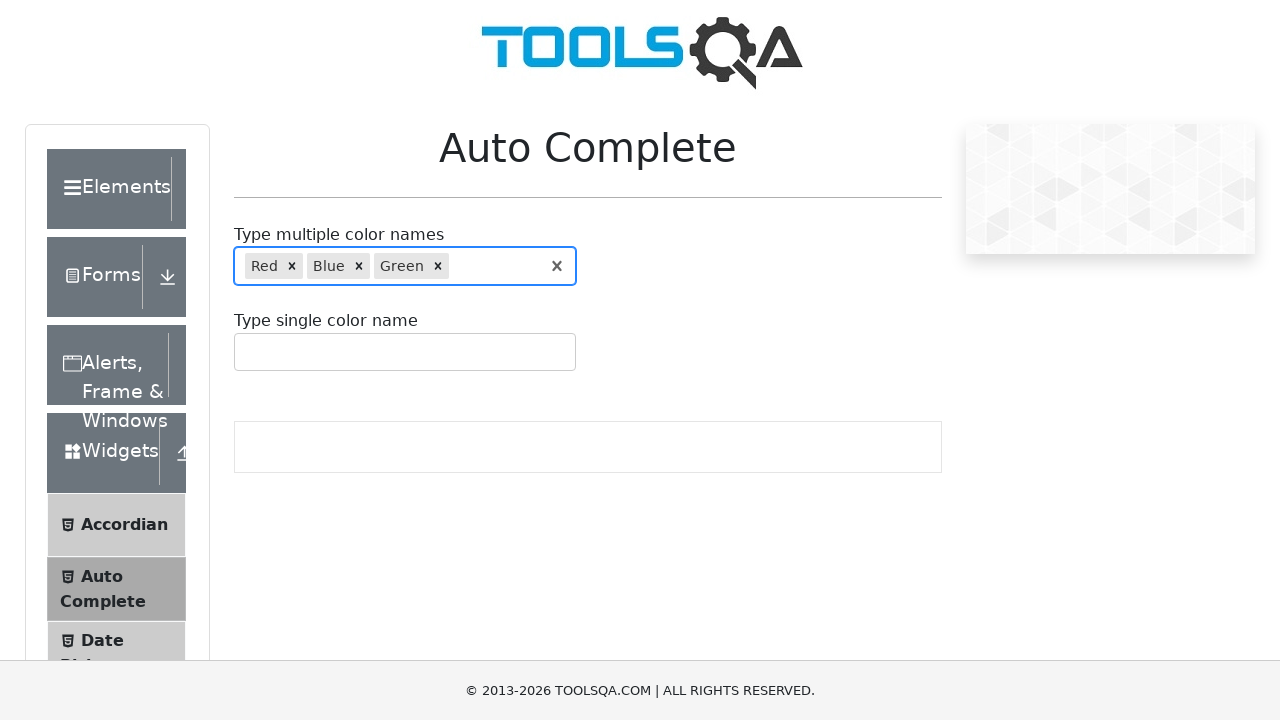

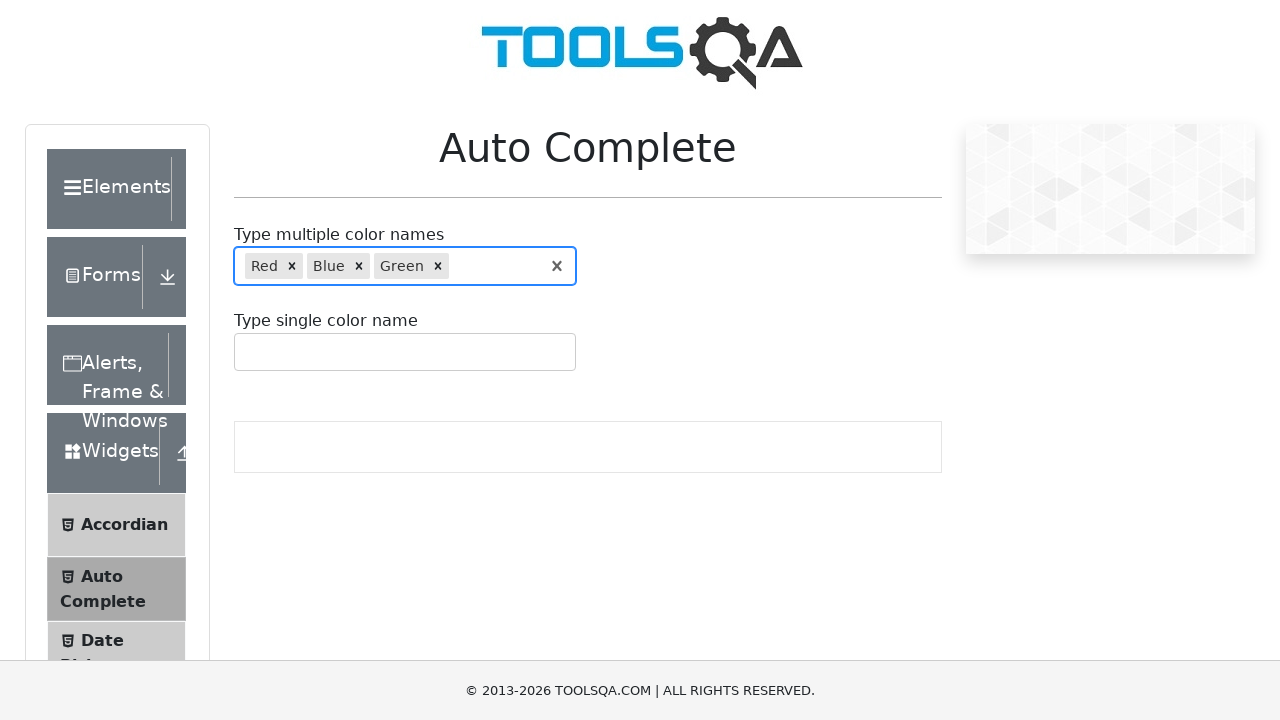